Navigates to Kitco gold charts page and verifies that the gold price value element loads correctly on the page.

Starting URL: https://www.kitco.com/charts/gold

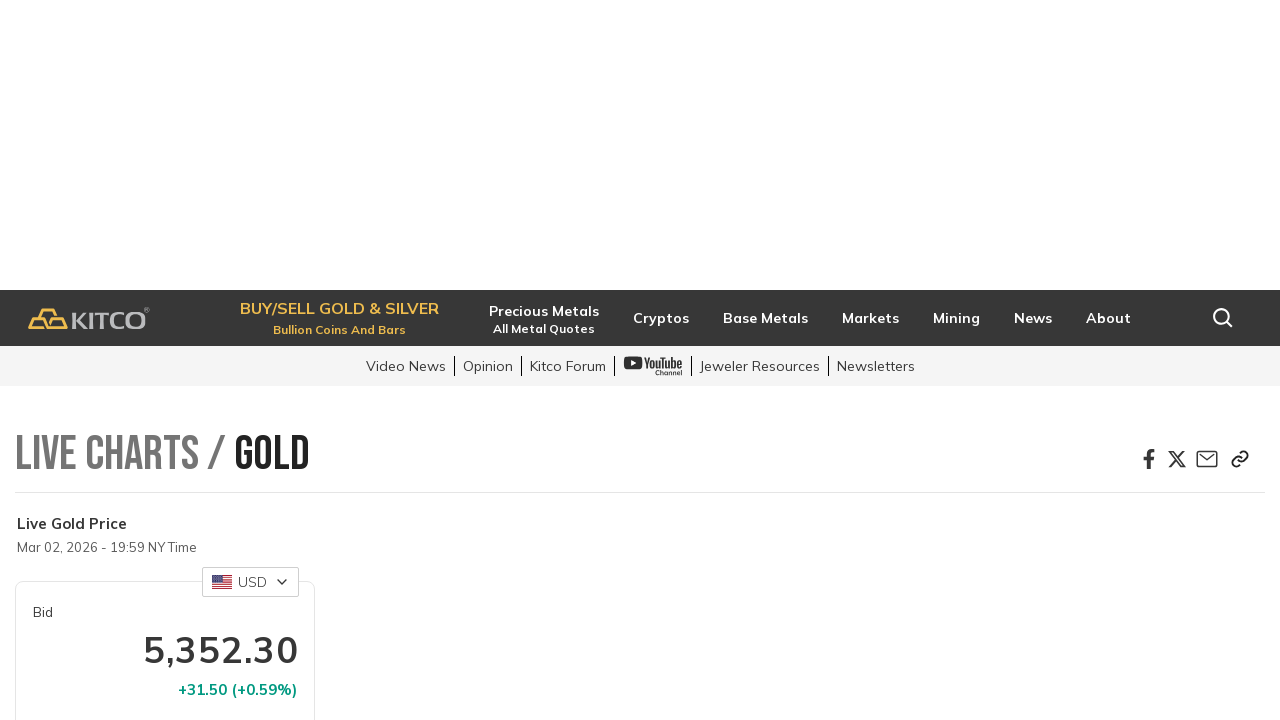

Navigated to Kitco gold charts page
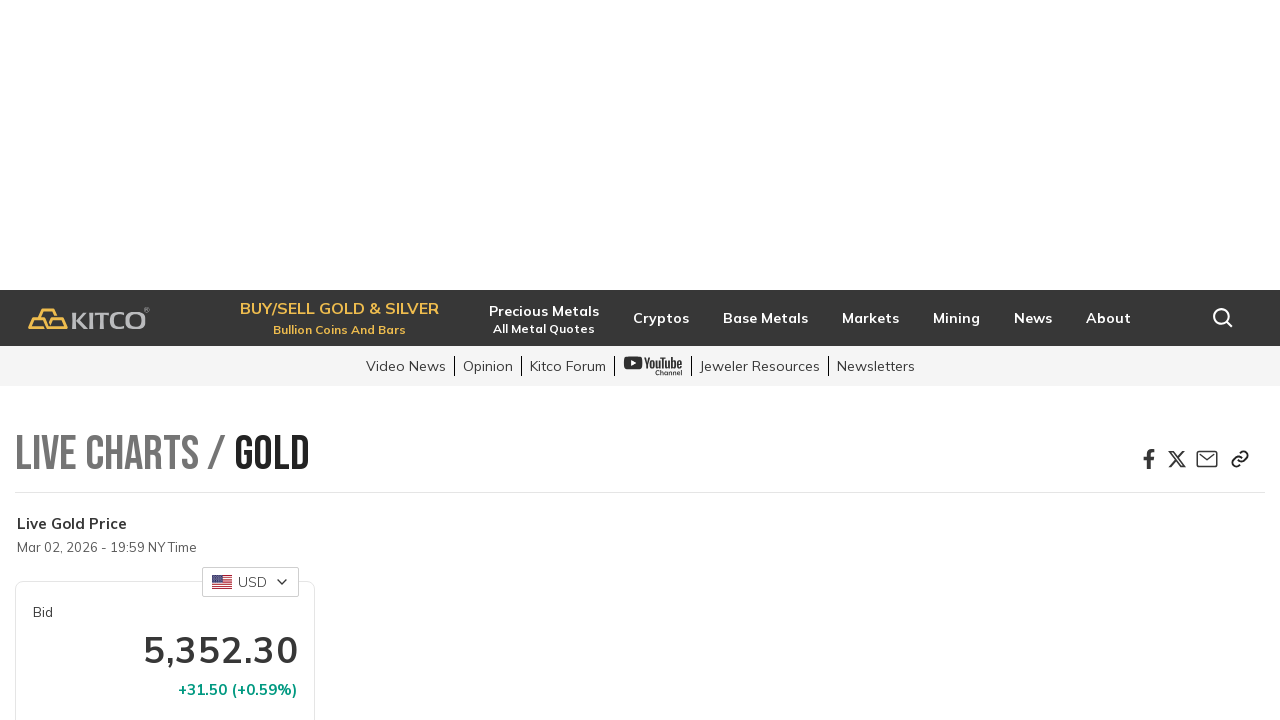

Gold price value element loaded successfully
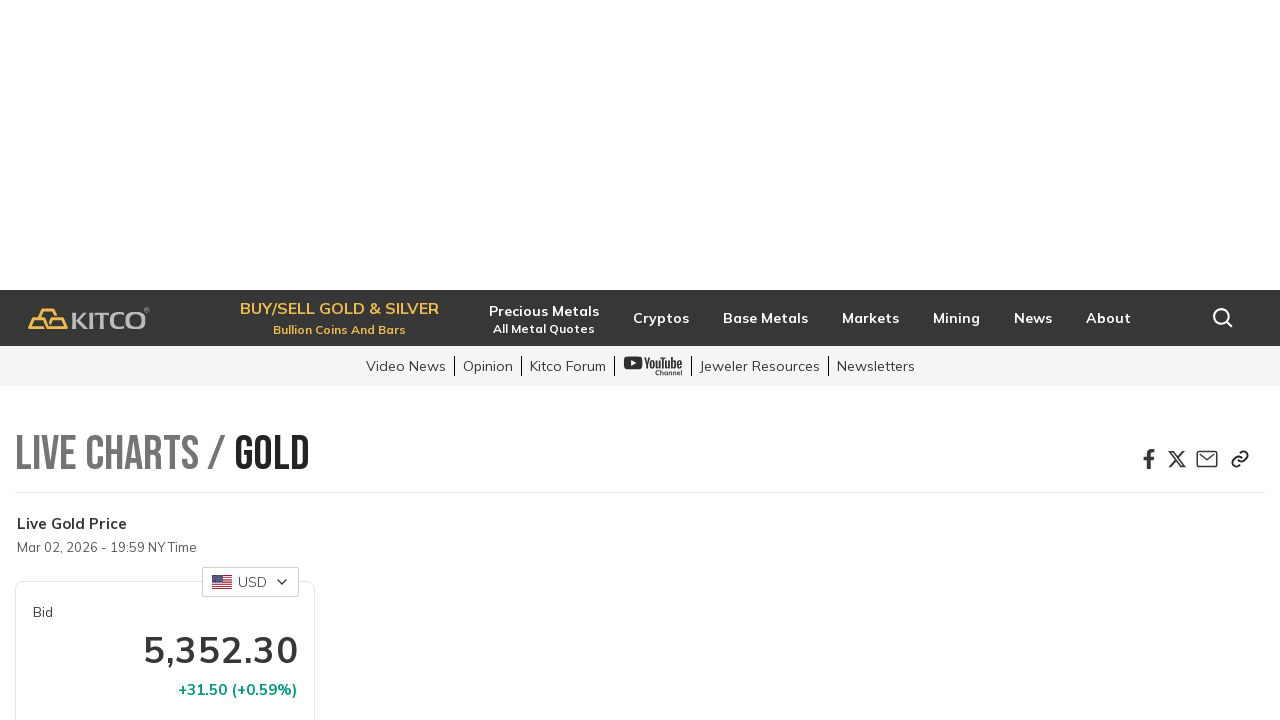

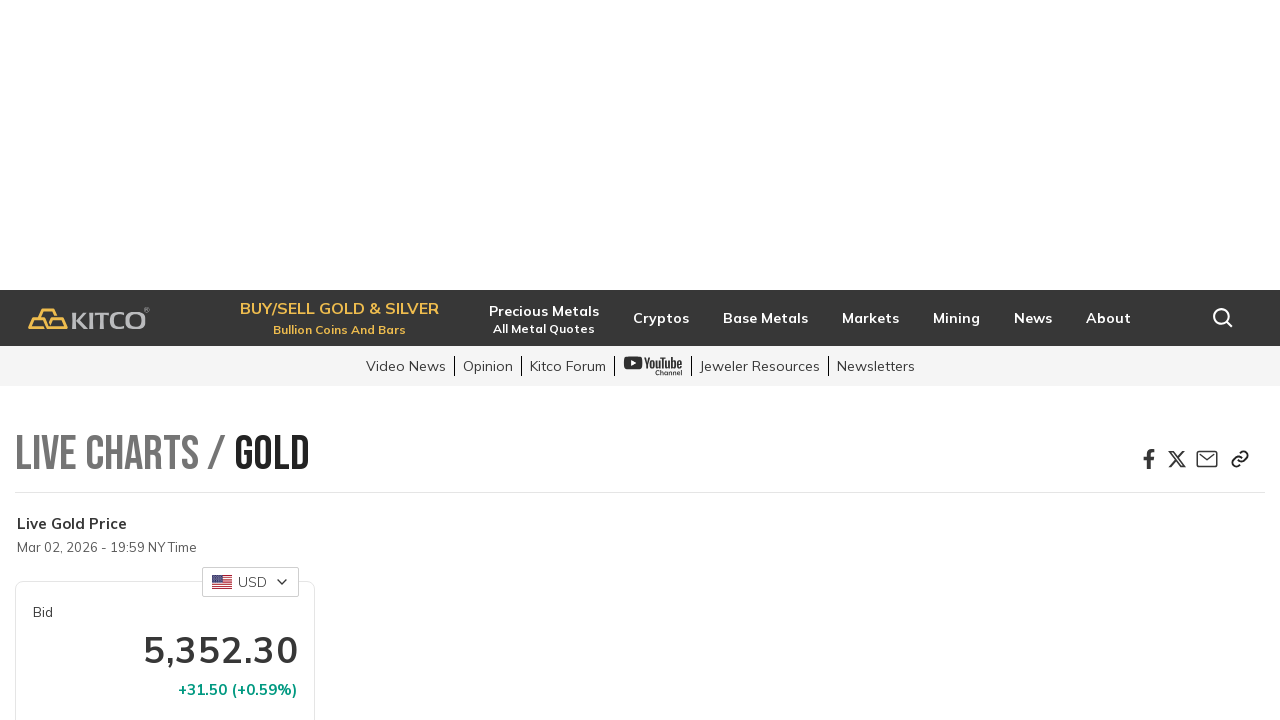